Tests handling of iframes by filling a text input inside a frame using two different approaches - frame URL selection and frameLocator

Starting URL: https://ui.vision/demo/webtest/frames/

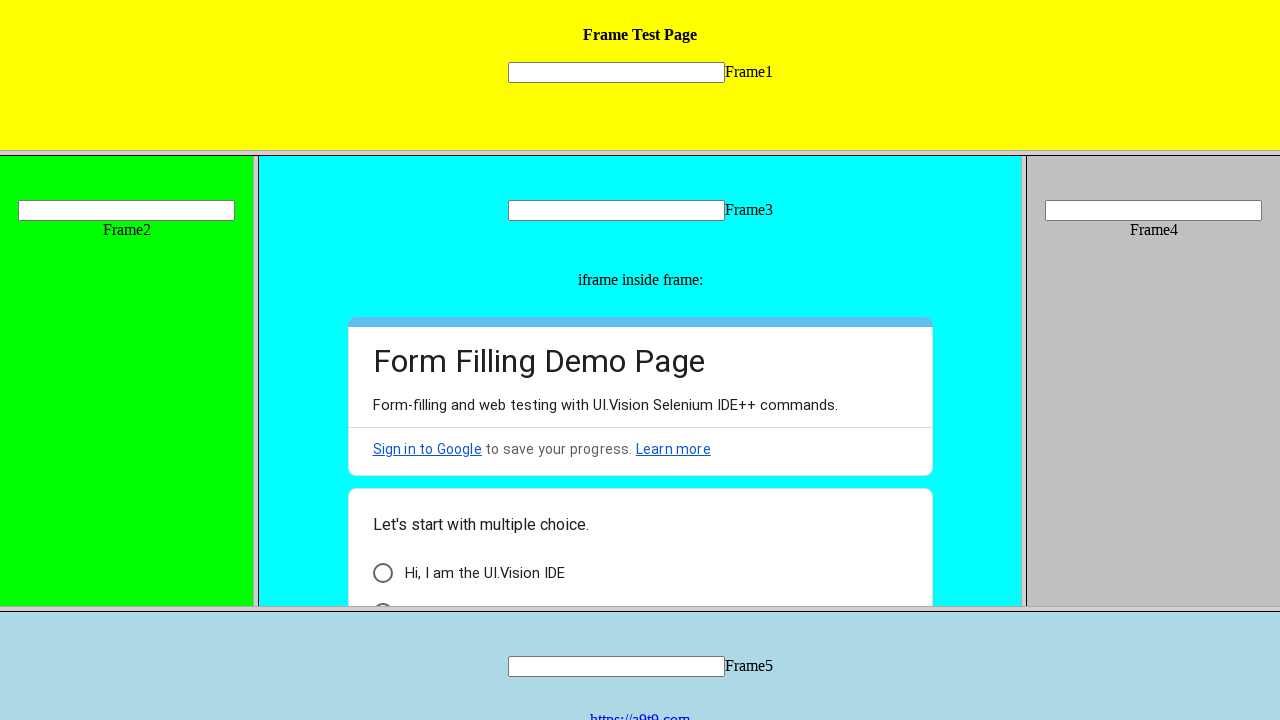

Located frame by URL 'https://ui.vision/demo/webtest/frames/frame_1.html'
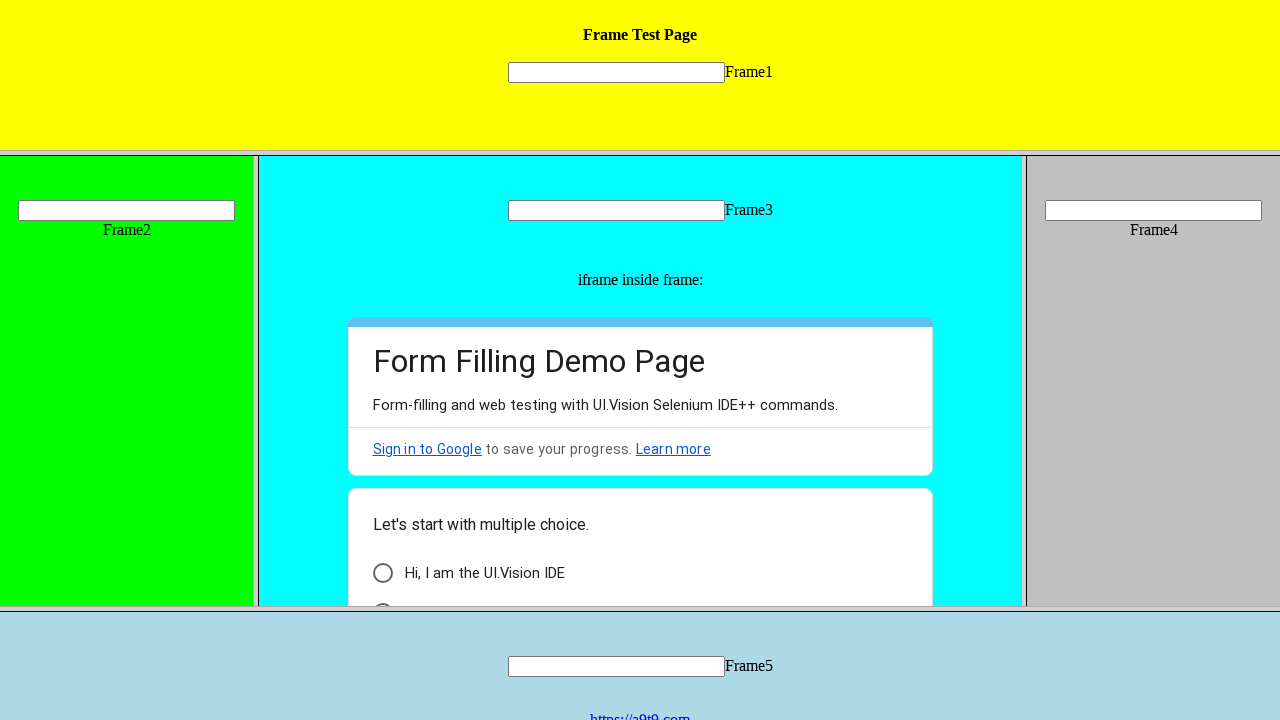

Filled text input in frame 1 with 'Hello' using frame URL approach on [name='mytext1']
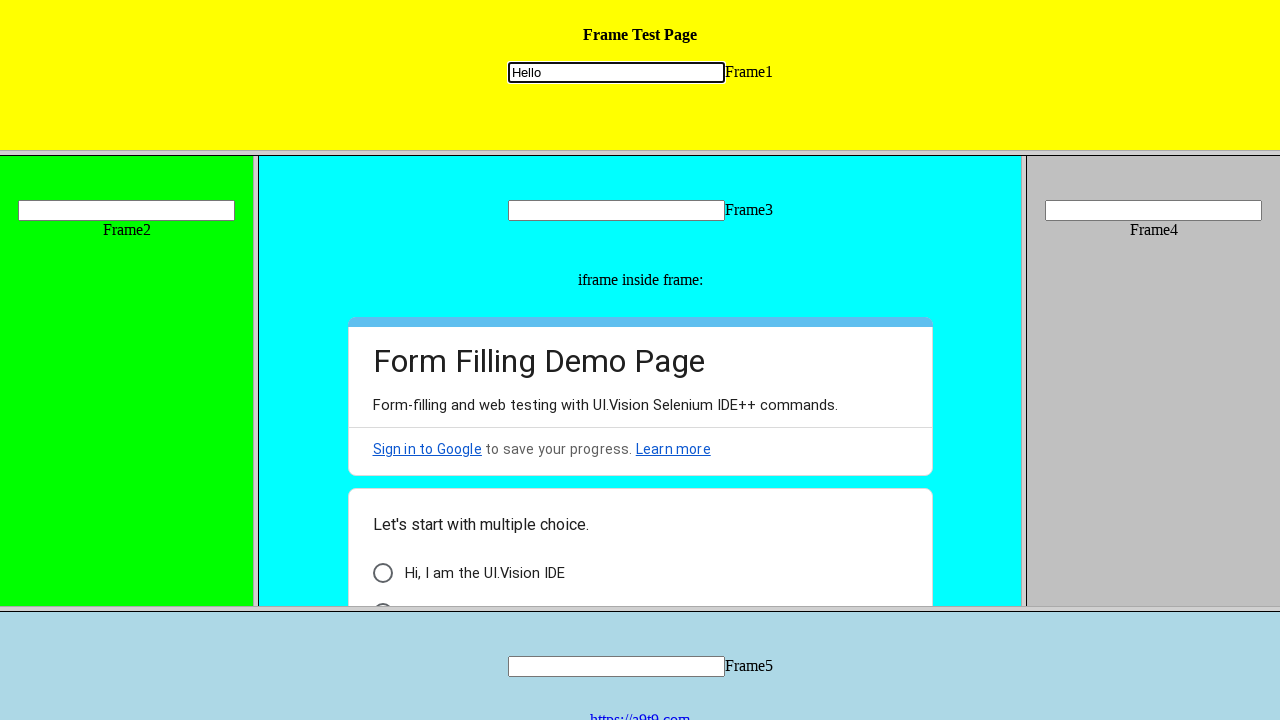

Located text input using frameLocator with CSS selector 'frame[src="frame_1.html"]'
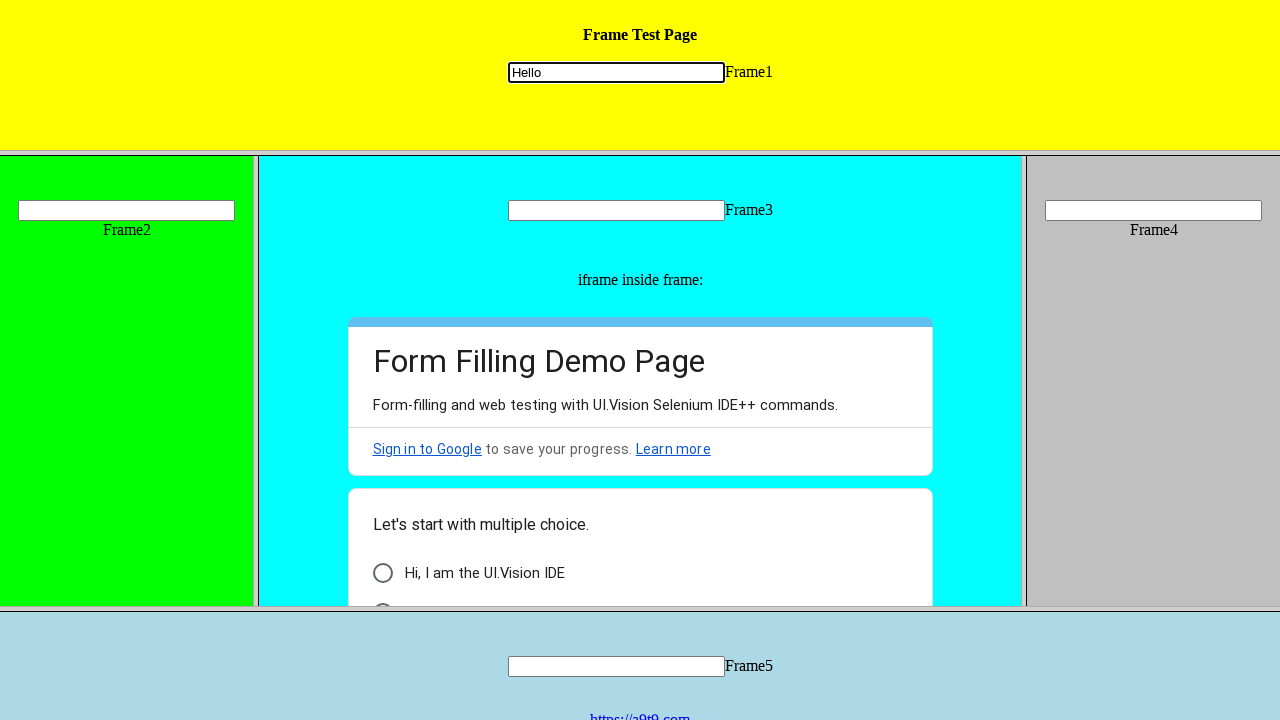

Filled text input in frame 1 with 'Hello again' using frameLocator approach on frame[src="frame_1.html"] >> internal:control=enter-frame >> [name='mytext1']
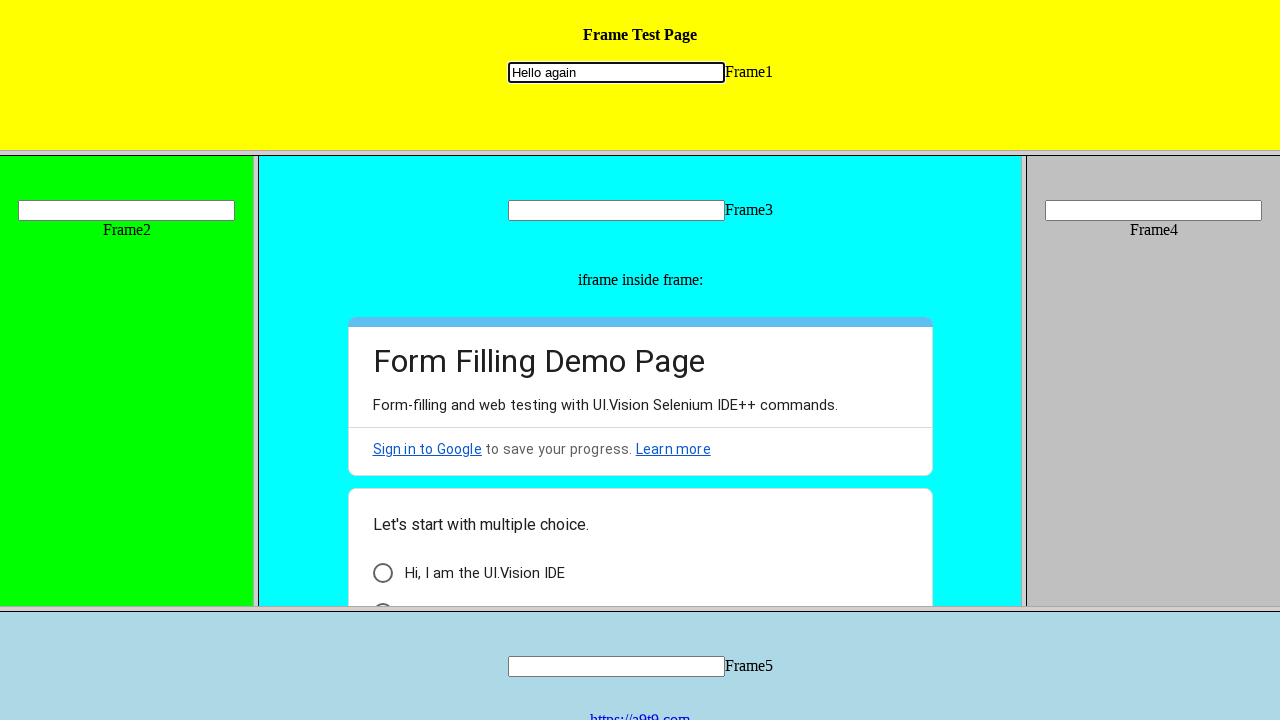

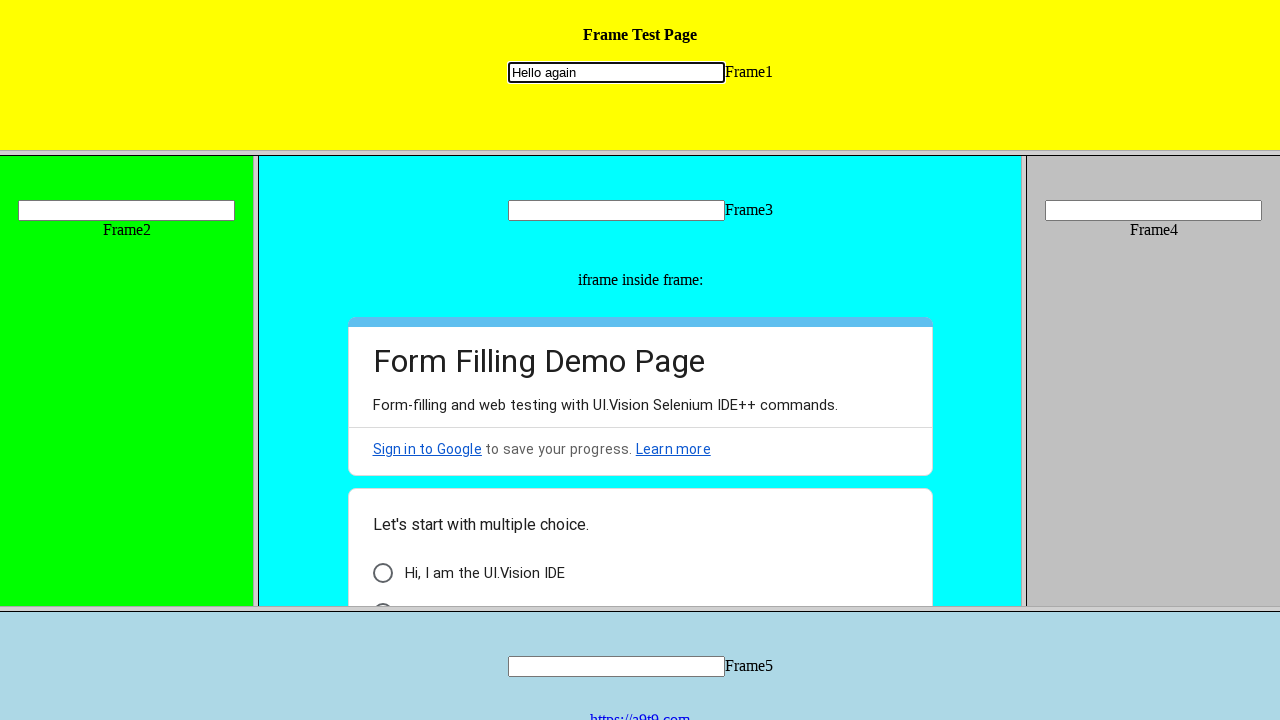